Tests keyboard actions on a text box form by filling user details, using keyboard shortcuts (Ctrl+A, Ctrl+C, Tab, Ctrl+V) to copy text from one field to another, and submitting the form

Starting URL: https://demoqa.com/text-box

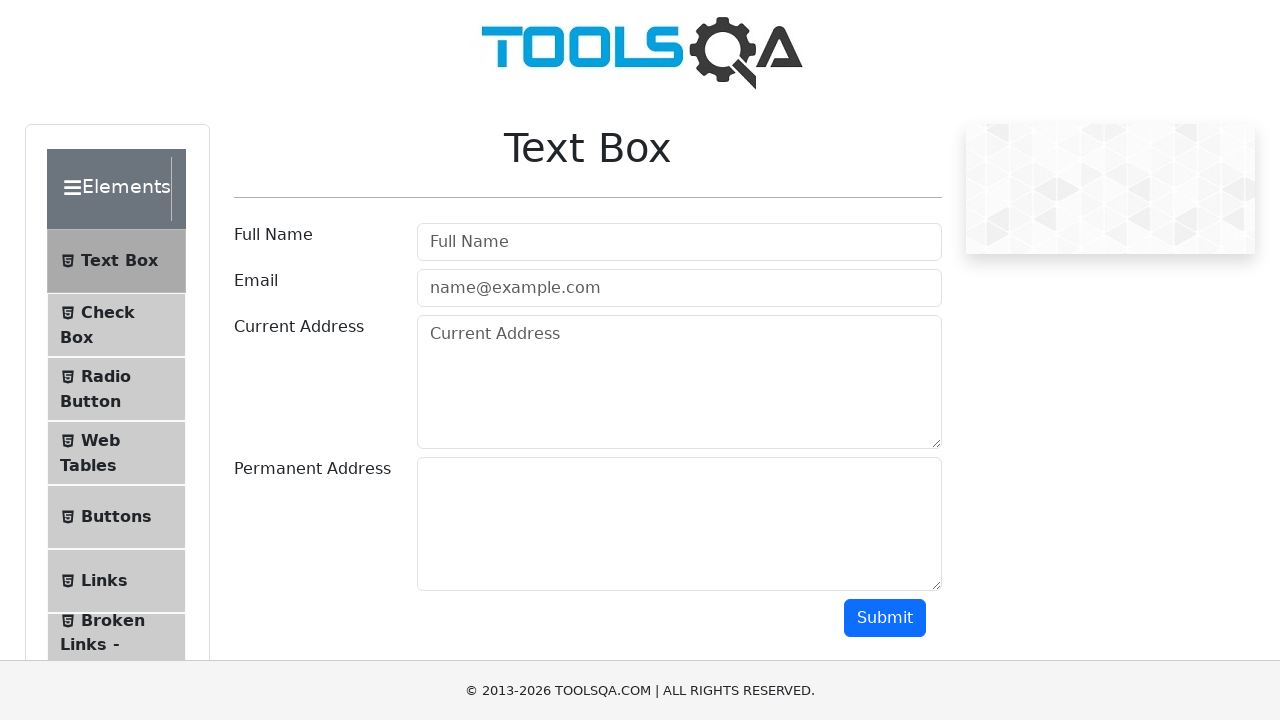

Filled username field with 'pradeep' on #userName
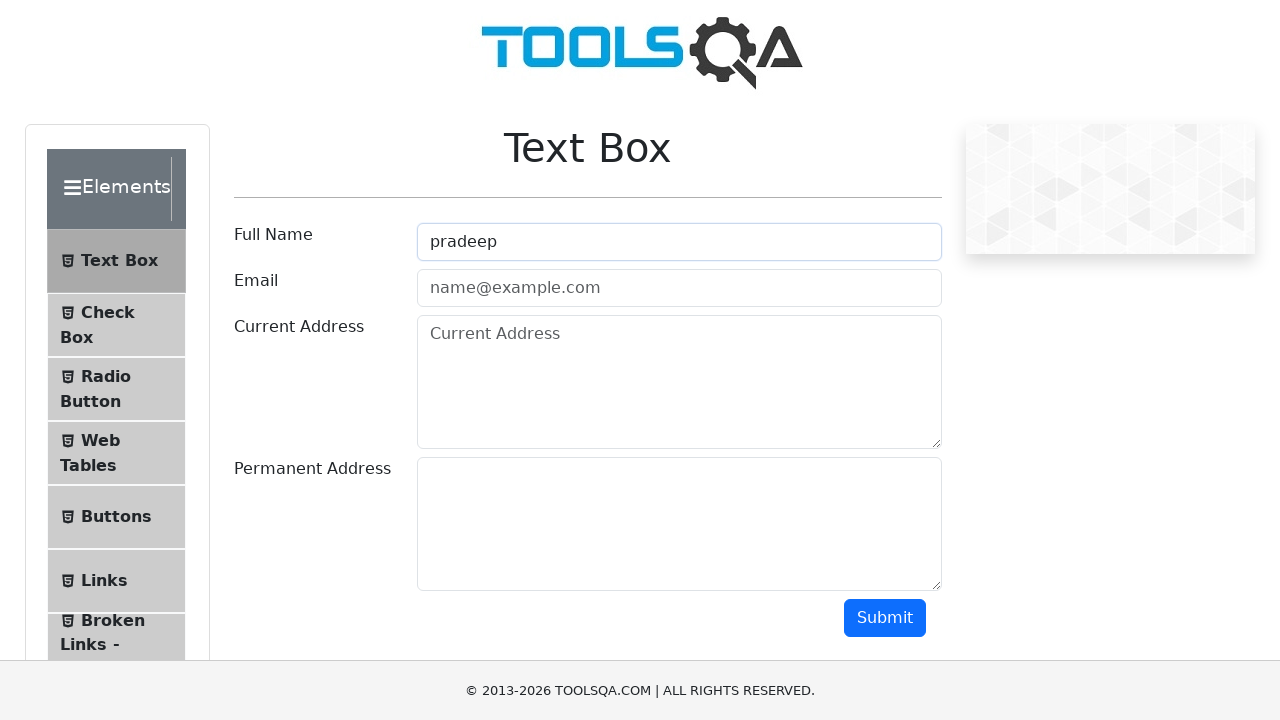

Filled email field with 'rps@gmail.com' on #userEmail
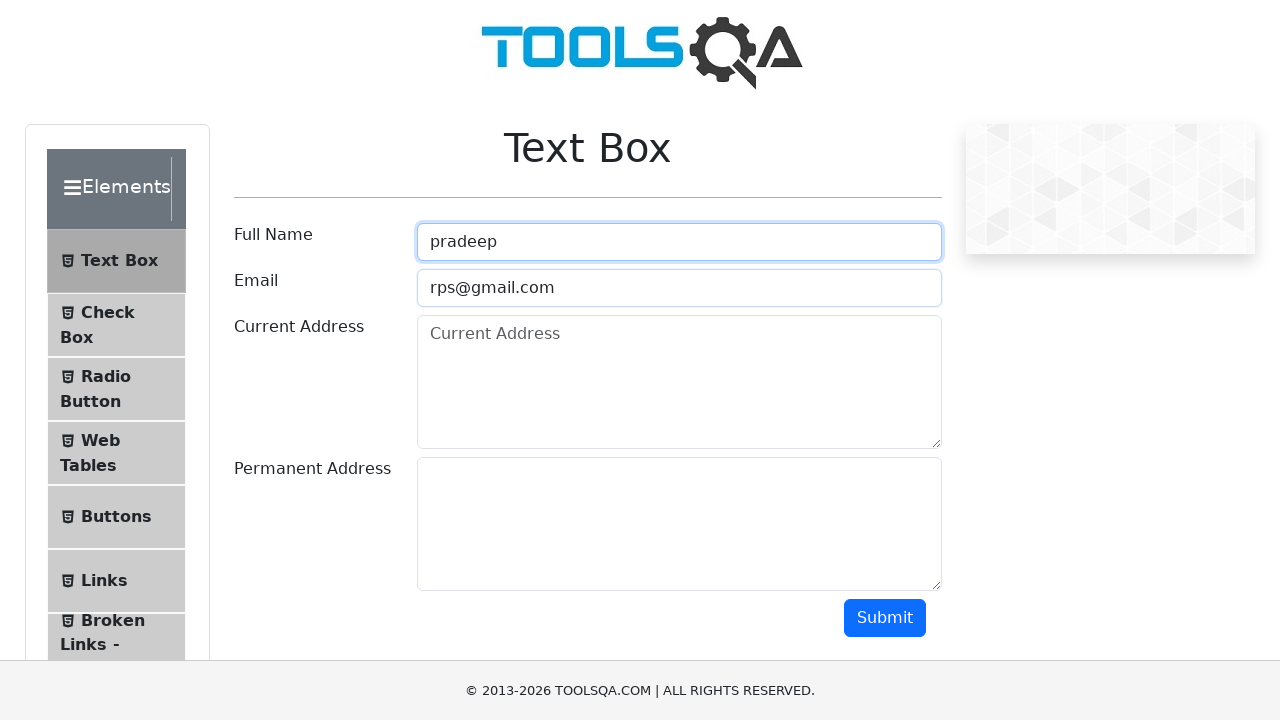

Filled current address field with 'coimbatore' on #currentAddress
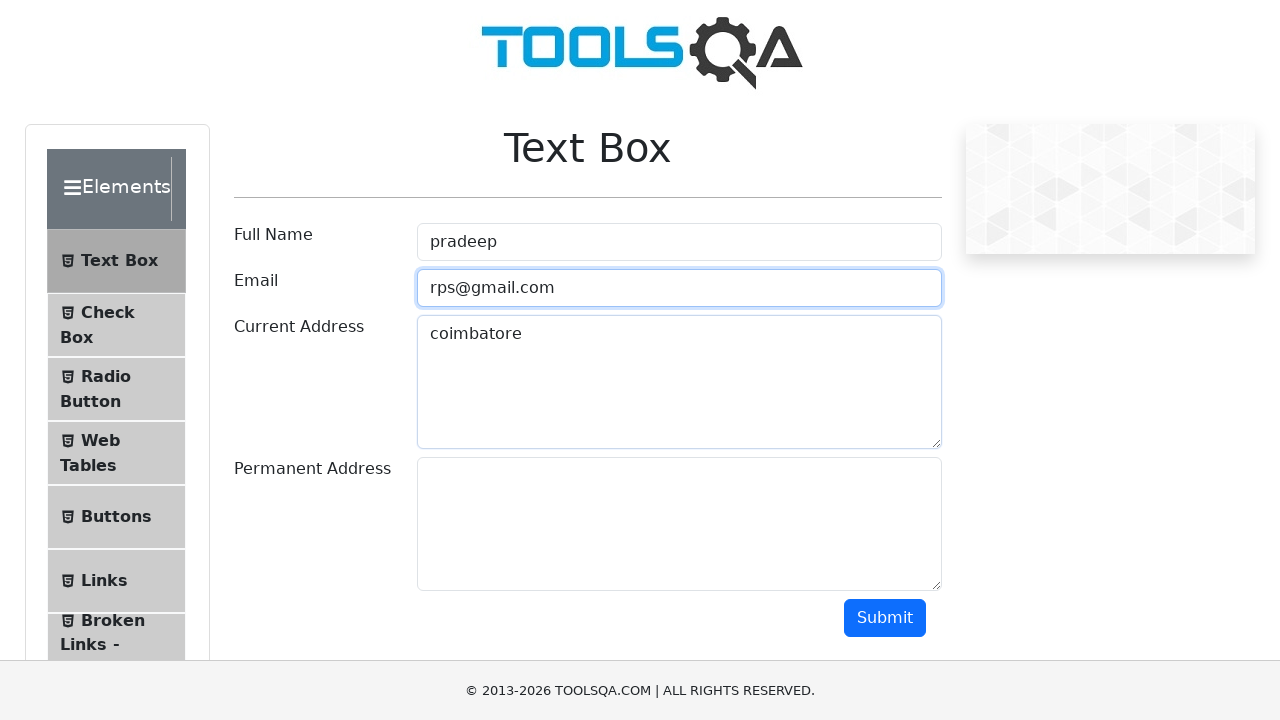

Clicked on current address field to focus it at (679, 382) on #currentAddress
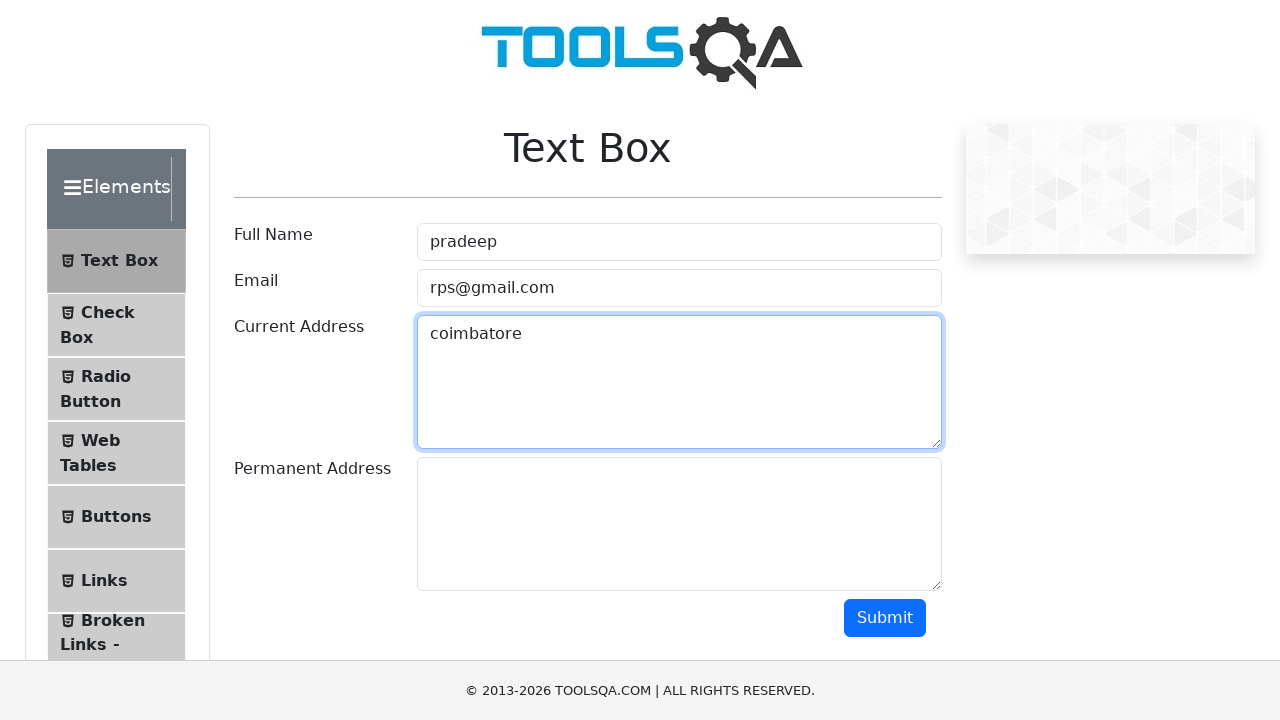

Selected all text in current address field using Ctrl+A
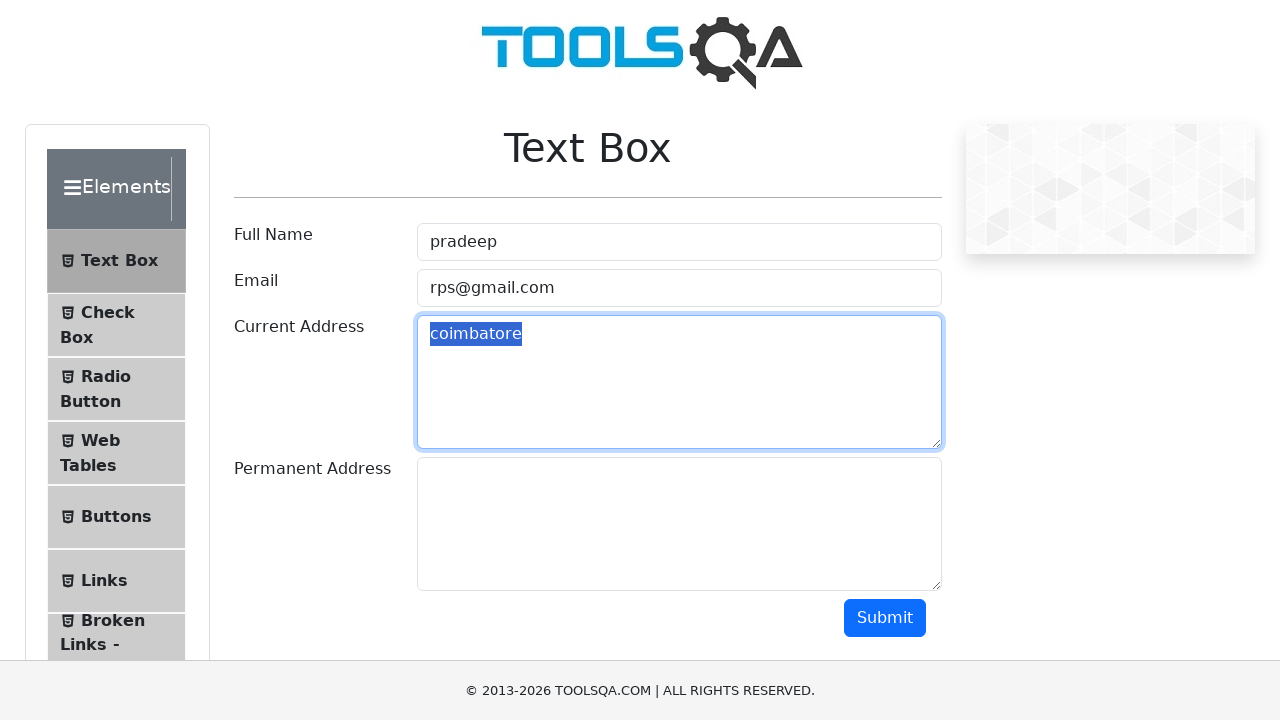

Copied selected text using Ctrl+C
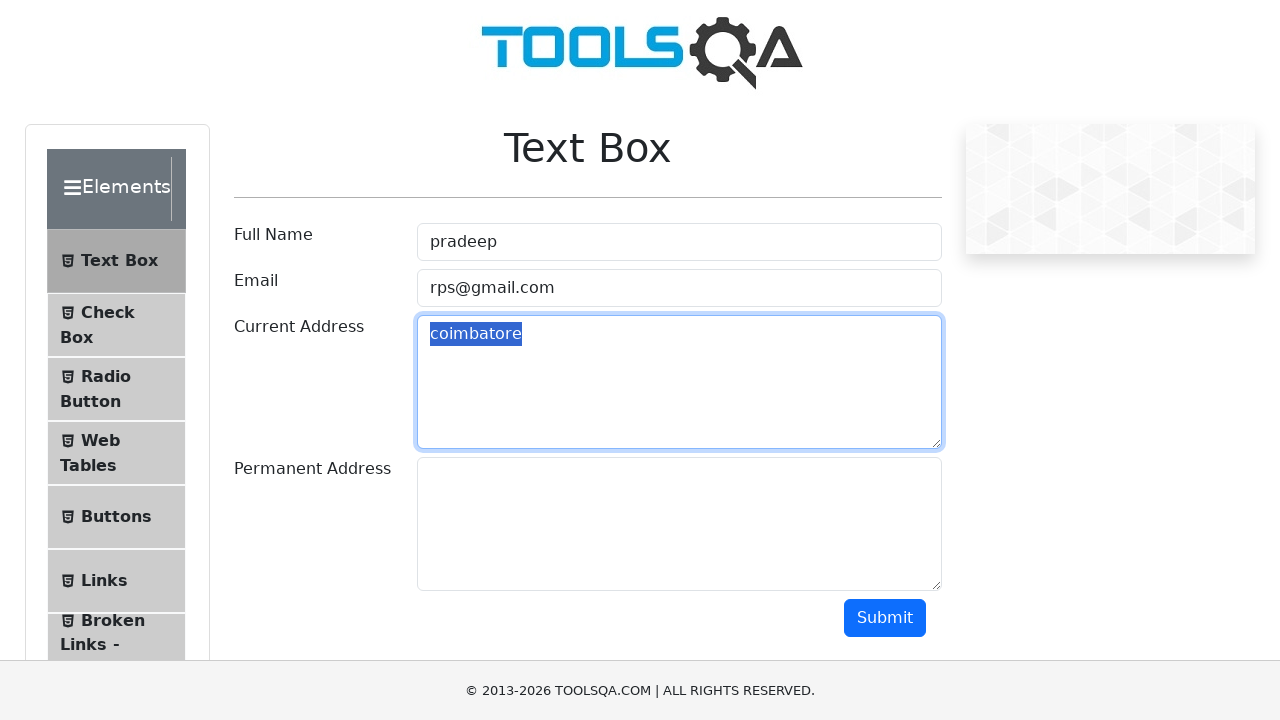

Tabbed to permanent address field
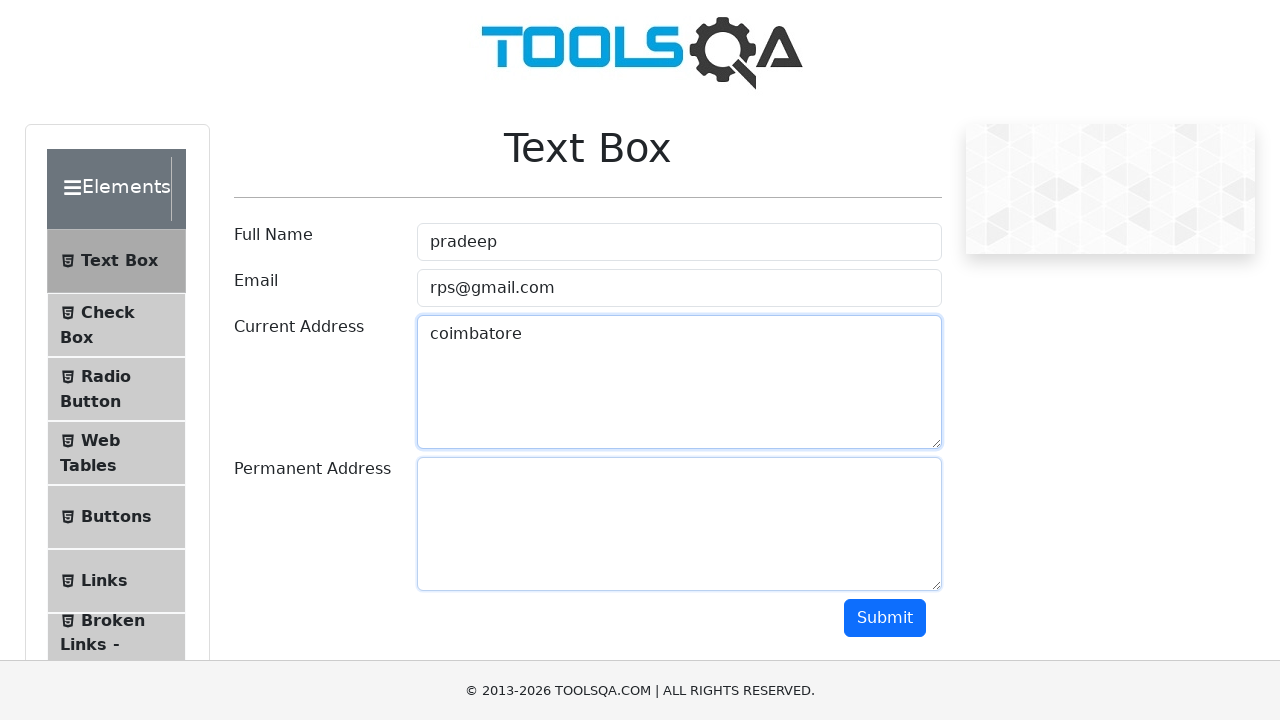

Pasted copied text into permanent address field using Ctrl+V
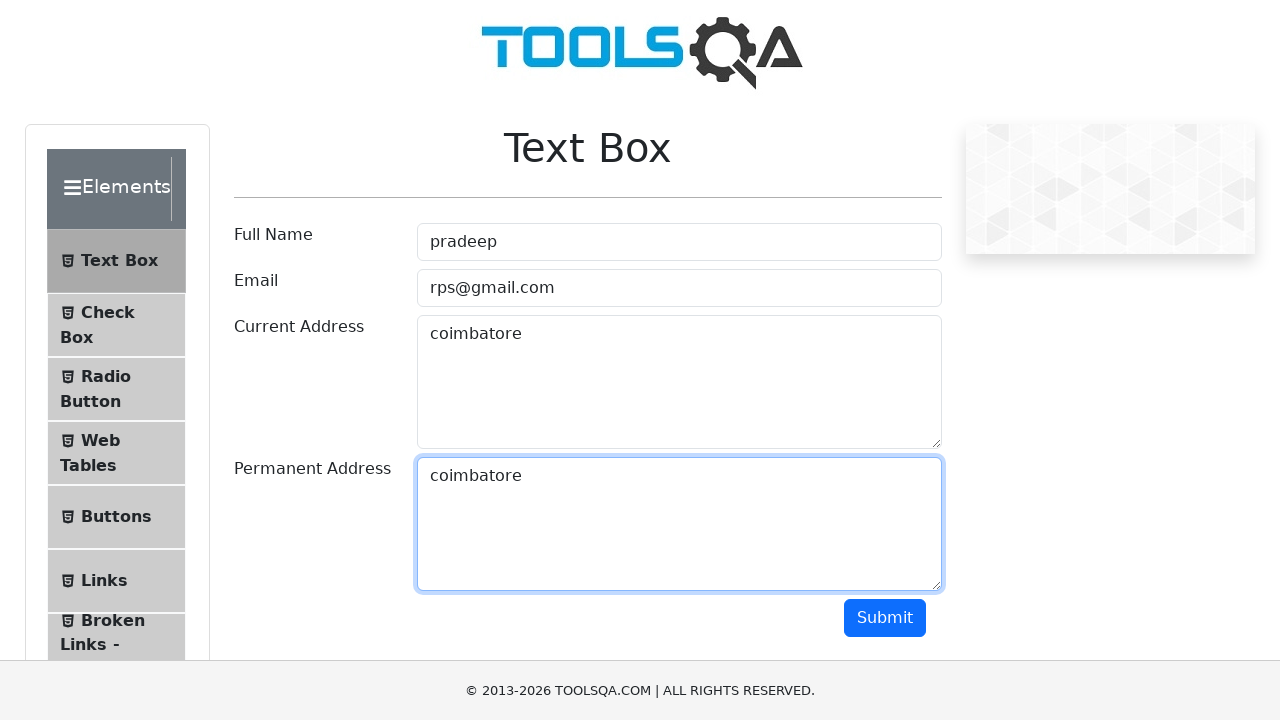

Tabbed to next field
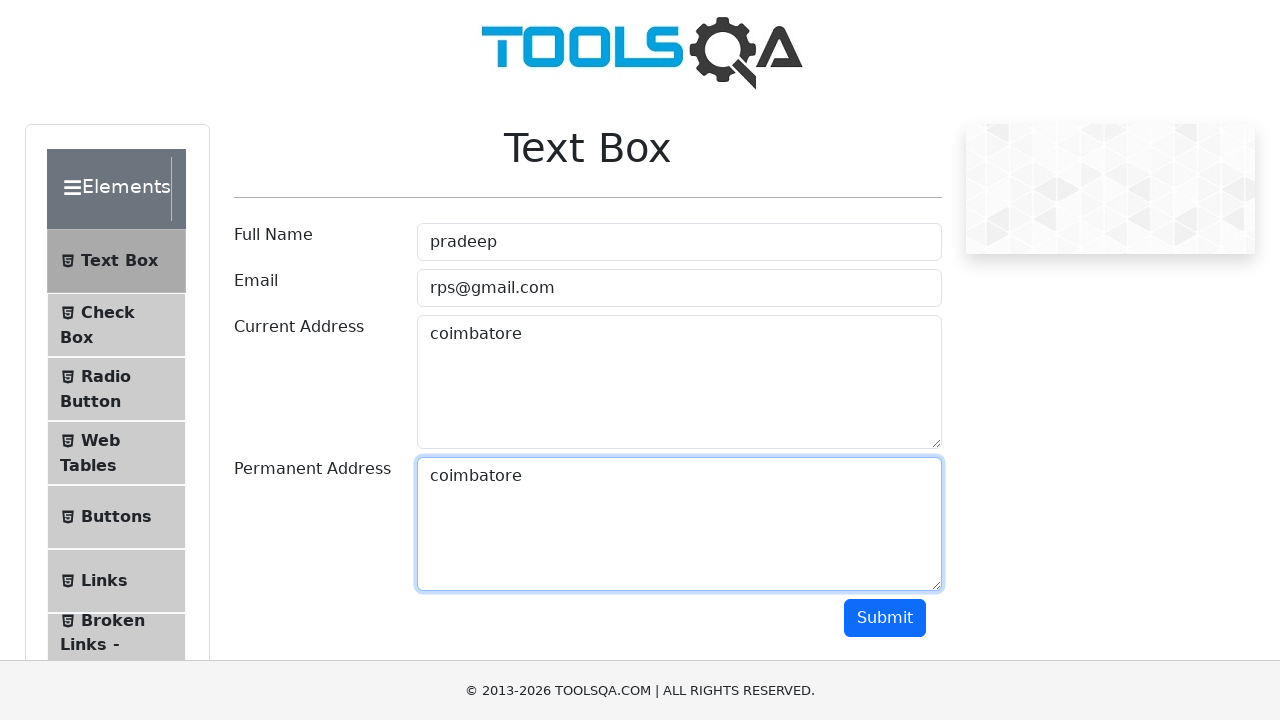

Clicked submit button to submit the form at (885, 618) on #submit
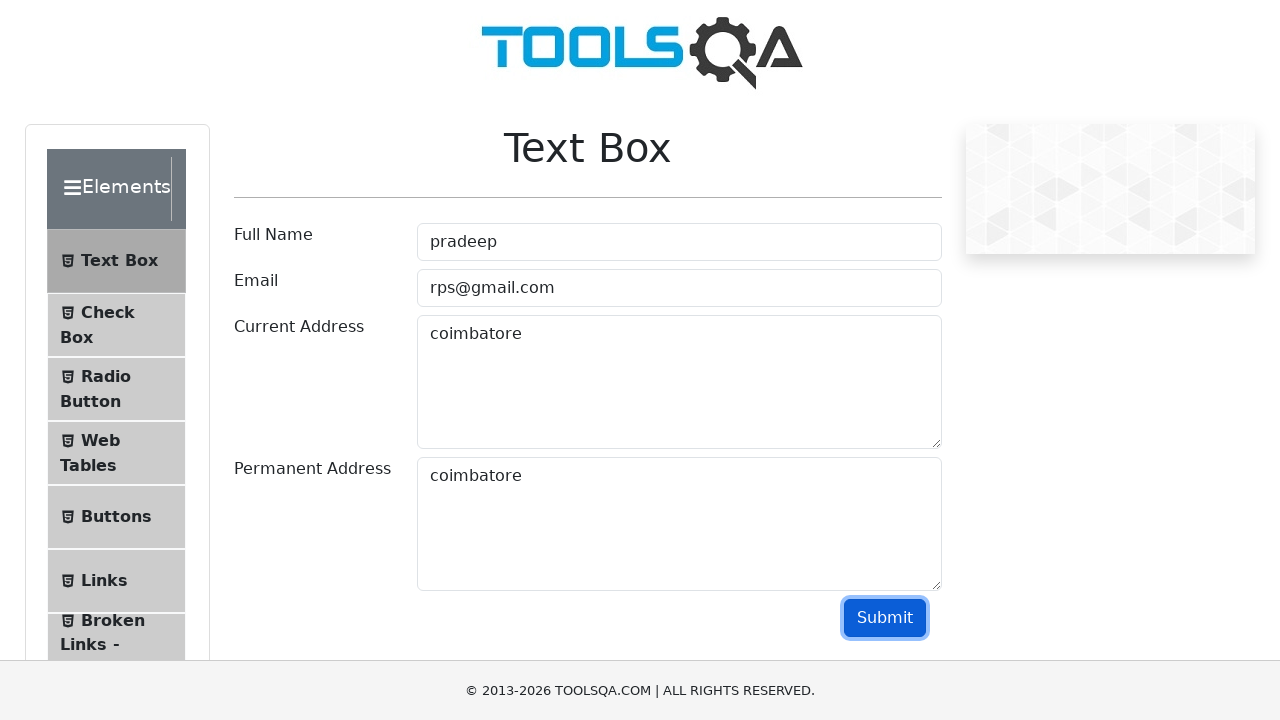

Form output appeared successfully
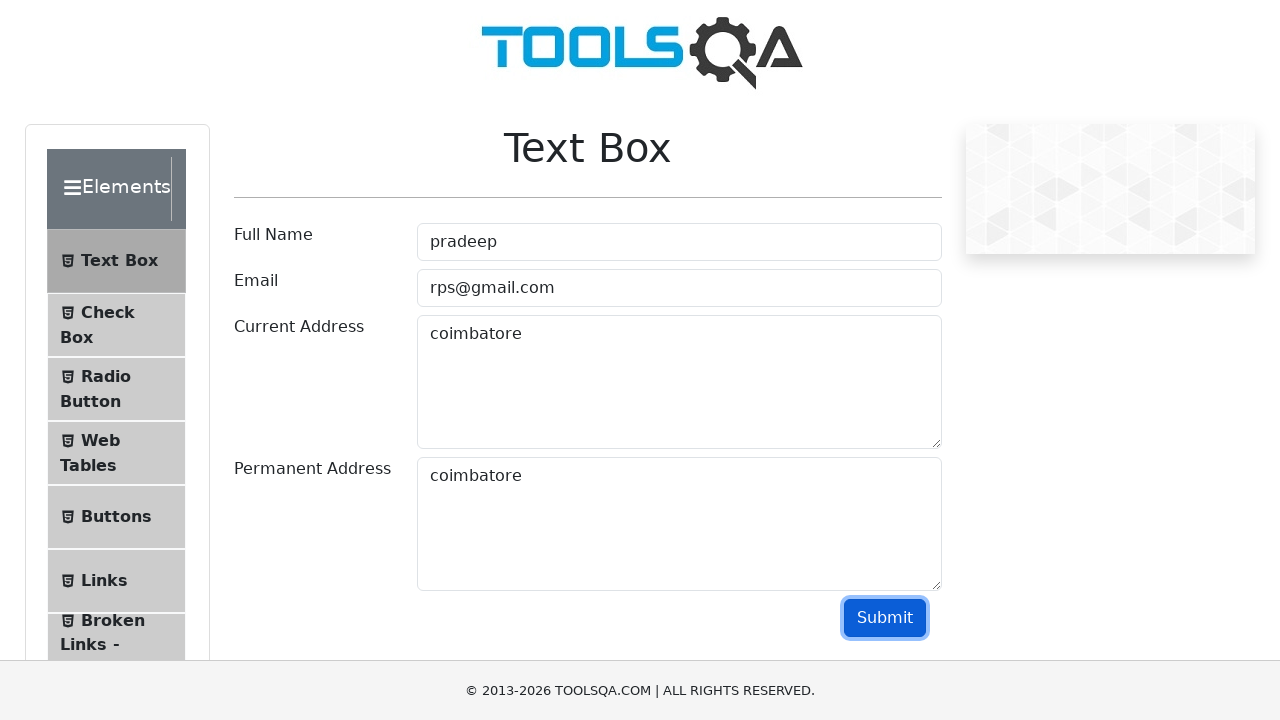

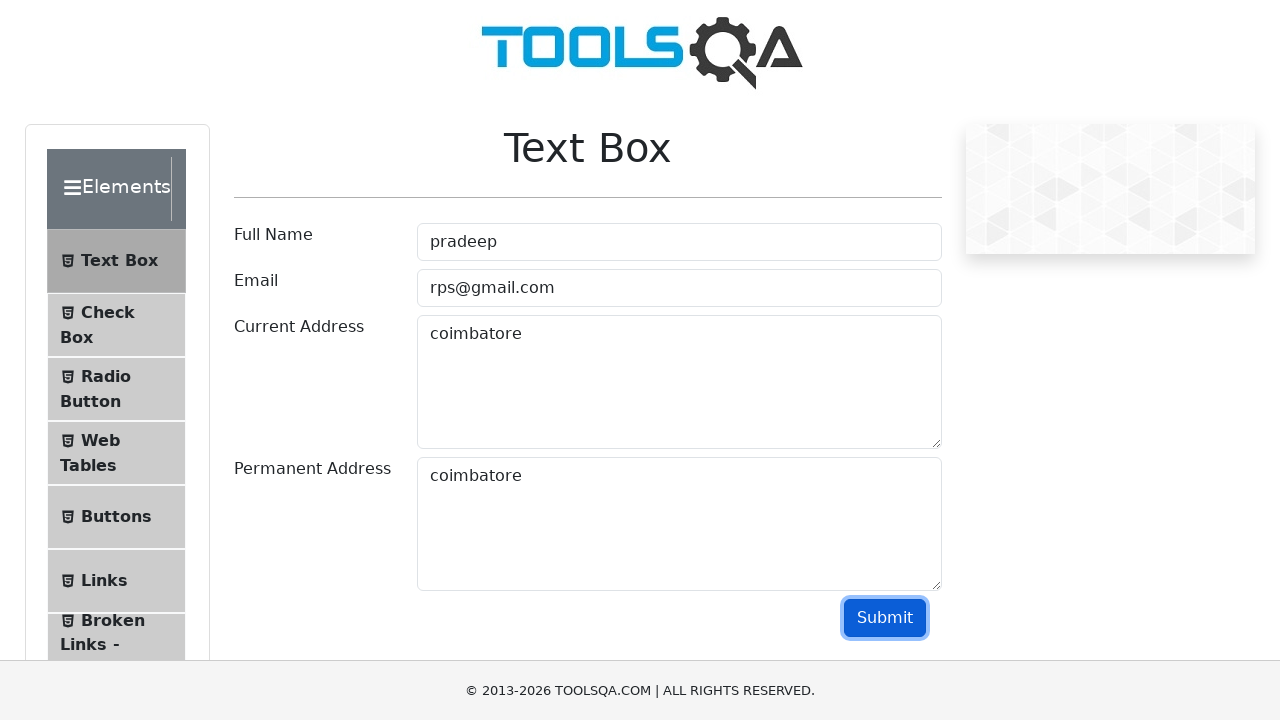